Tests iframe functionality by switching to iframe and editing text content

Starting URL: http://the-internet.herokuapp.com/iframe

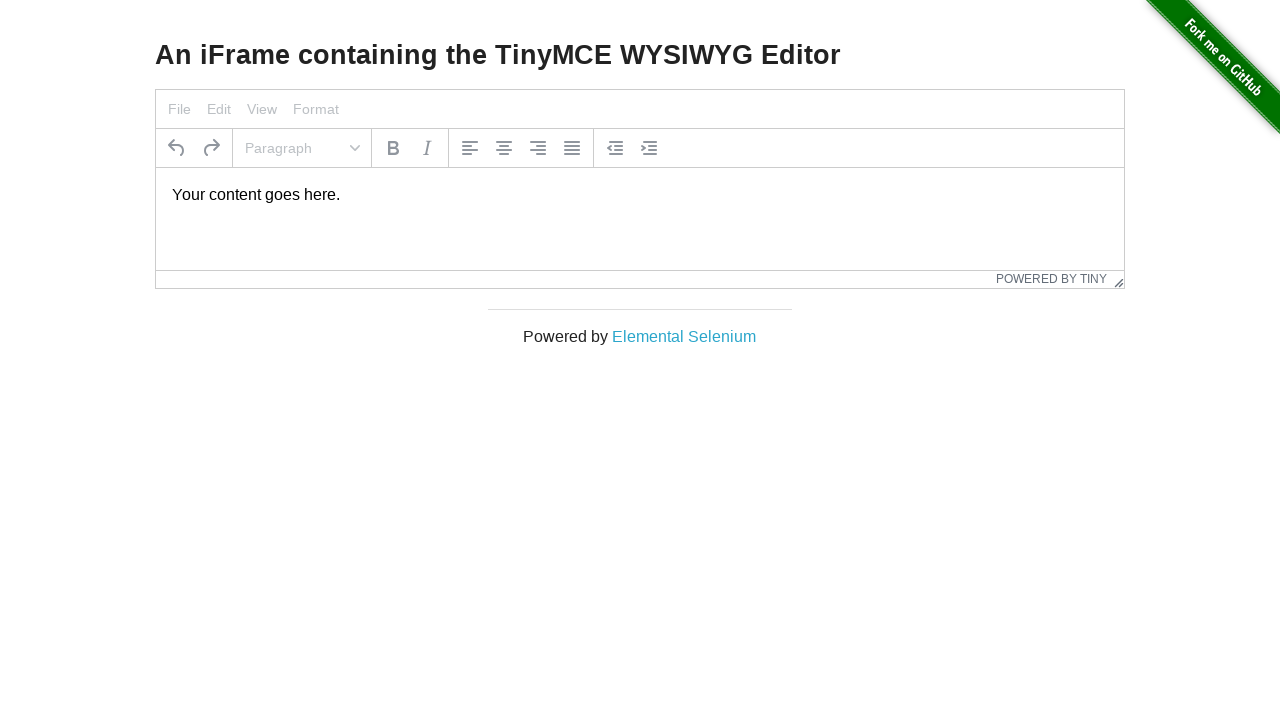

Switched to iframe with id 'mce_0_ifr'
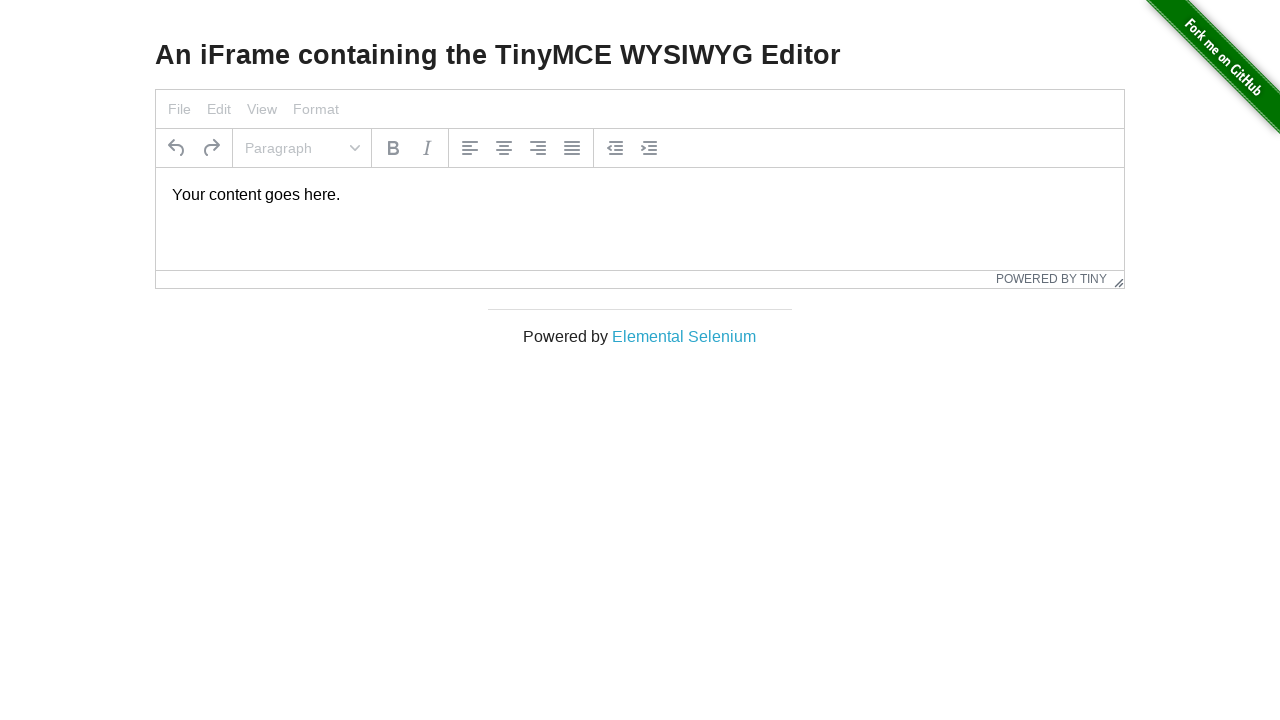

Located editor element with id 'tinymce' inside iframe
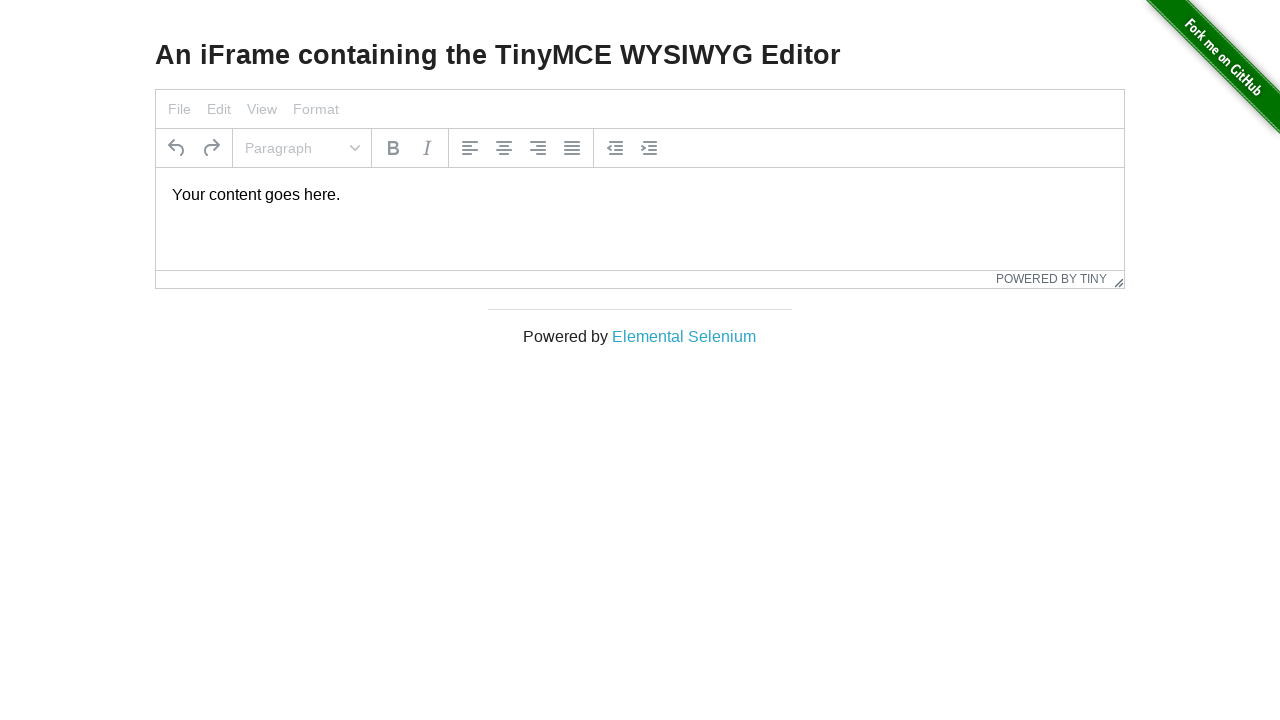

Clicked on editor to focus it at (640, 195) on #tinymce
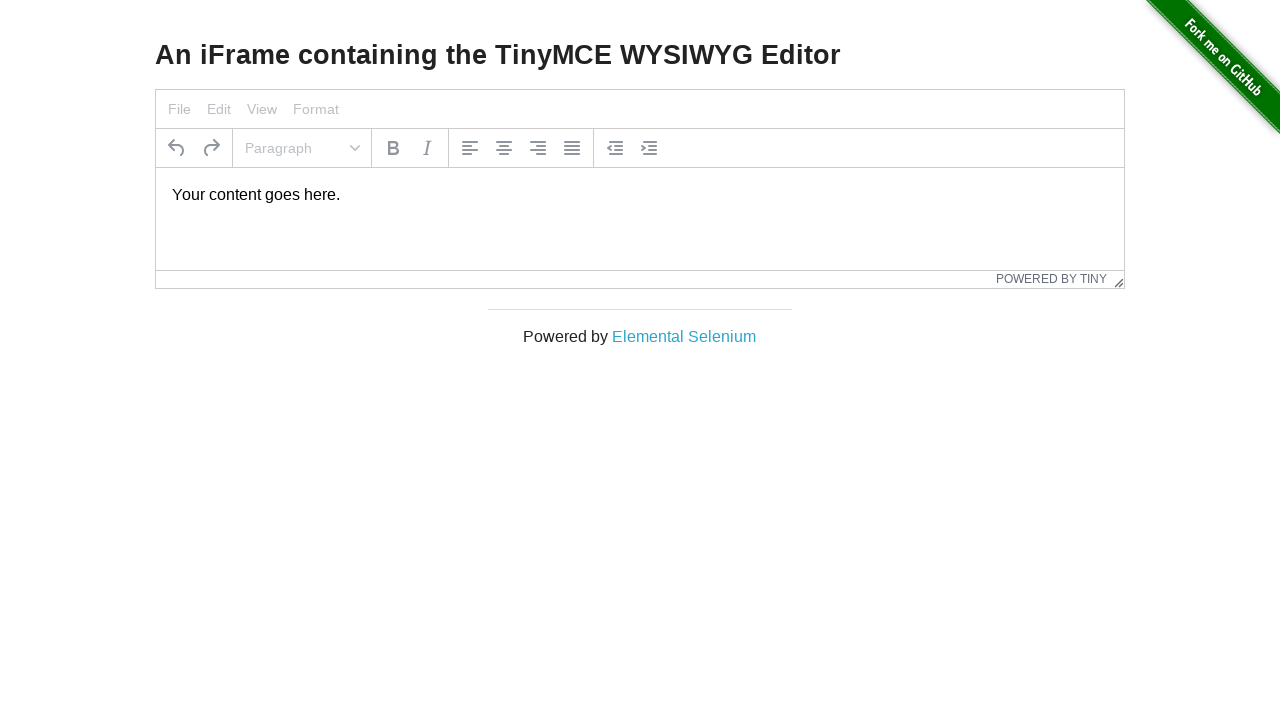

Selected all text in editor using Ctrl+A on #tinymce
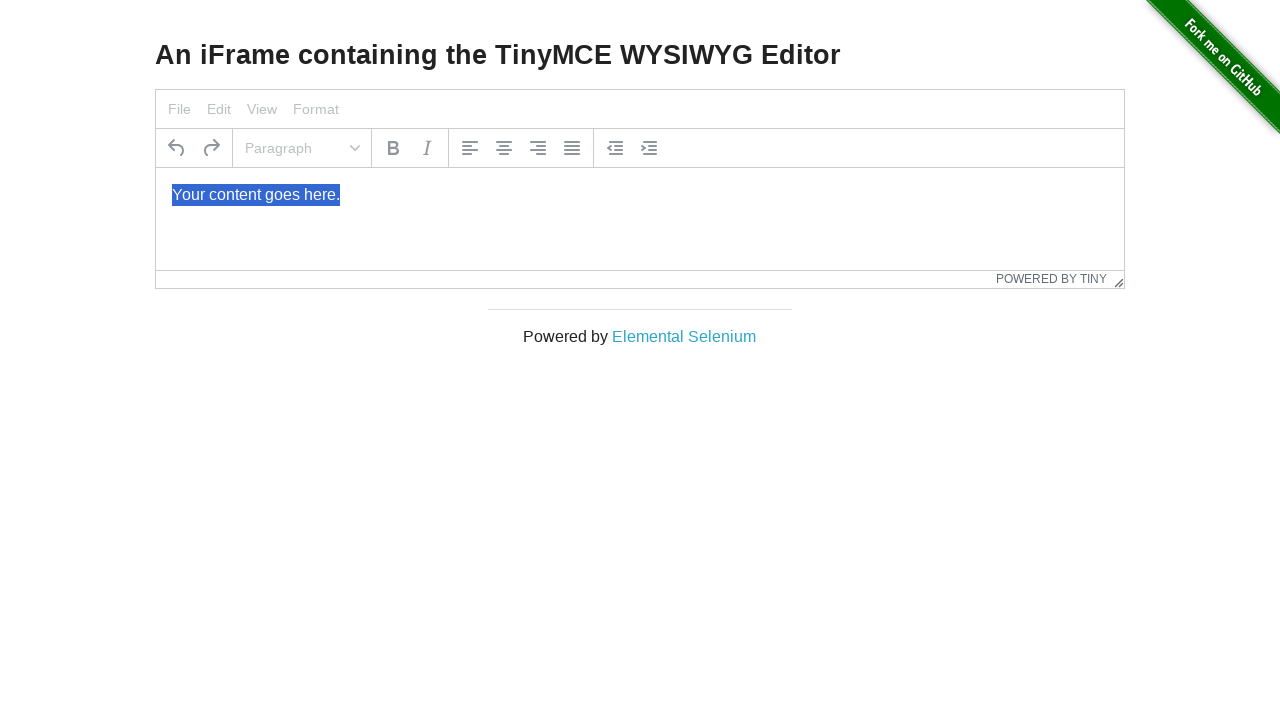

Typed 'Hello World!' to replace selected text on #tinymce
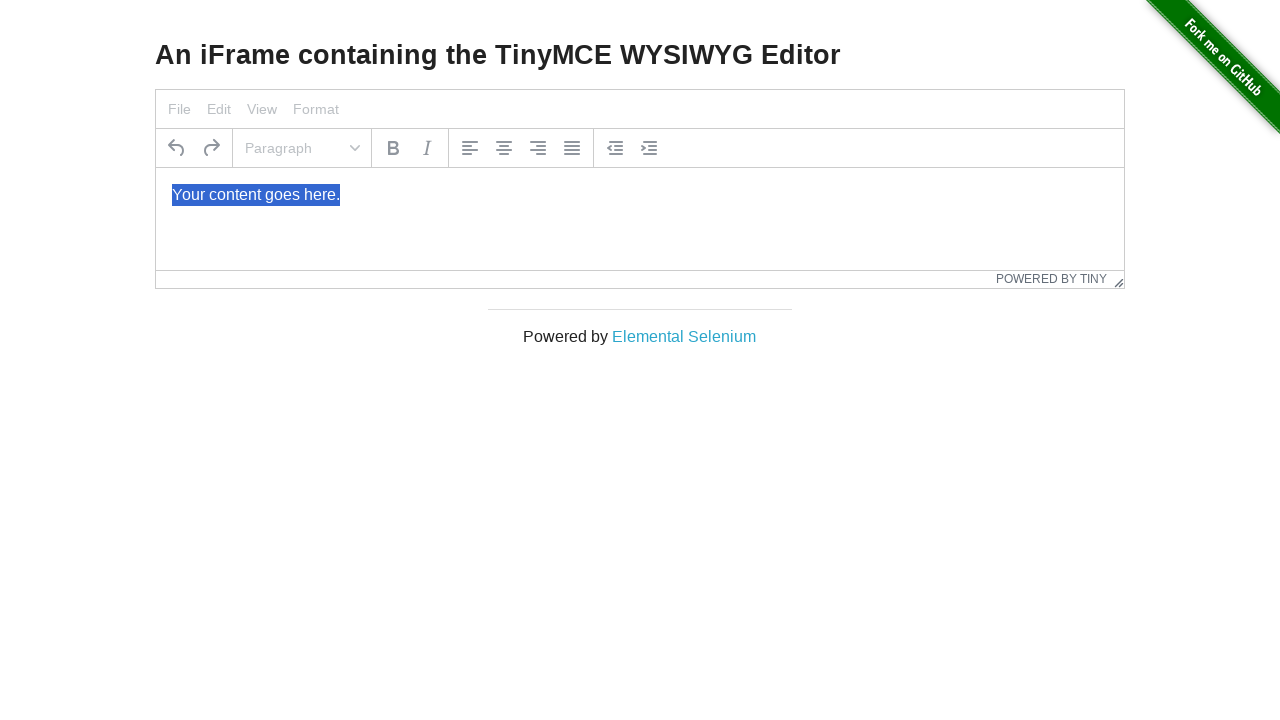

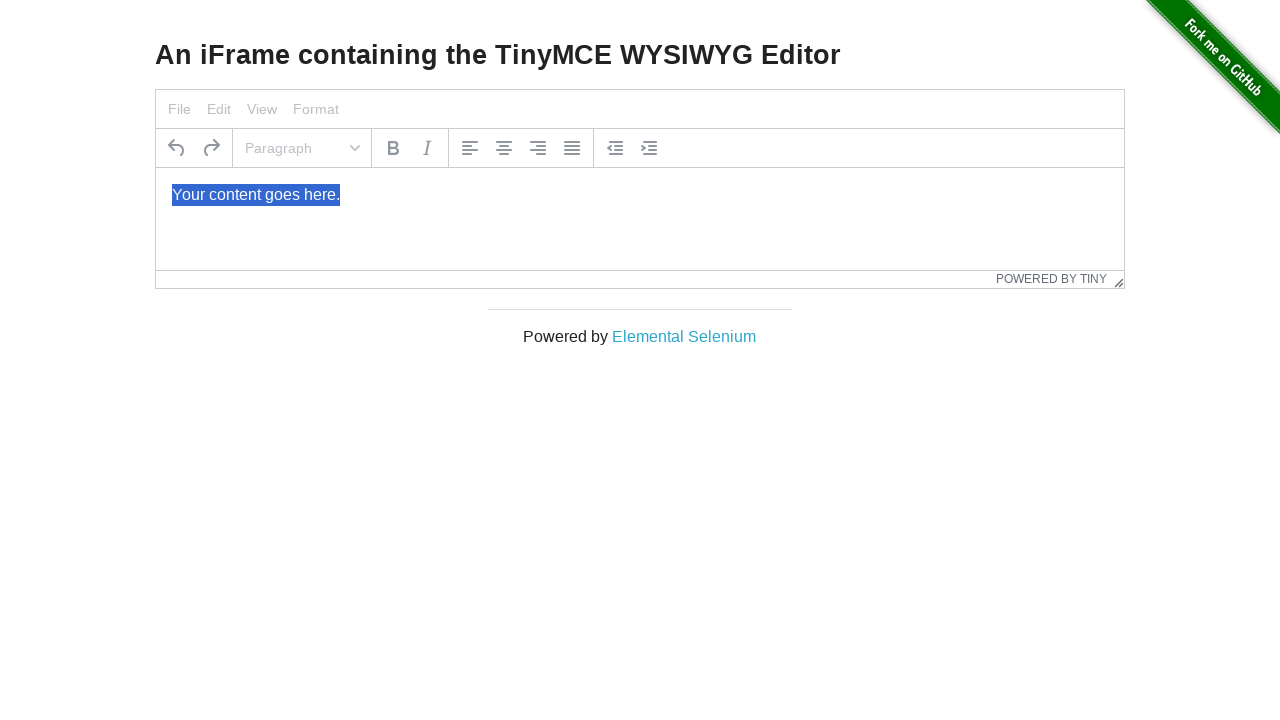